Navigates to a WordPress blog, clicks on a quiz link that opens in a new tab, switches between tabs to verify titles, then closes all windows

Starting URL: https://bhanusaii.wordpress.com/

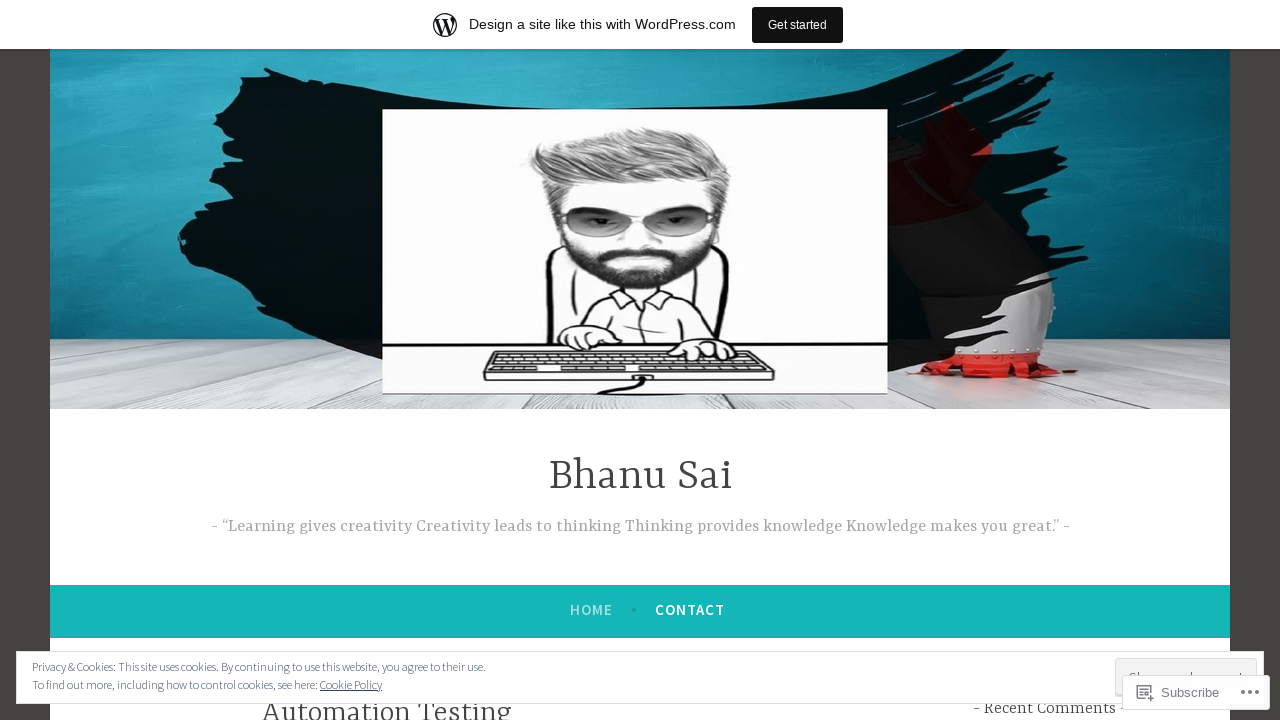

Clicked on SELENIUM QUIZ-1 link to open new tab at (328, 361) on text='SELENIUM QUIZ-1'
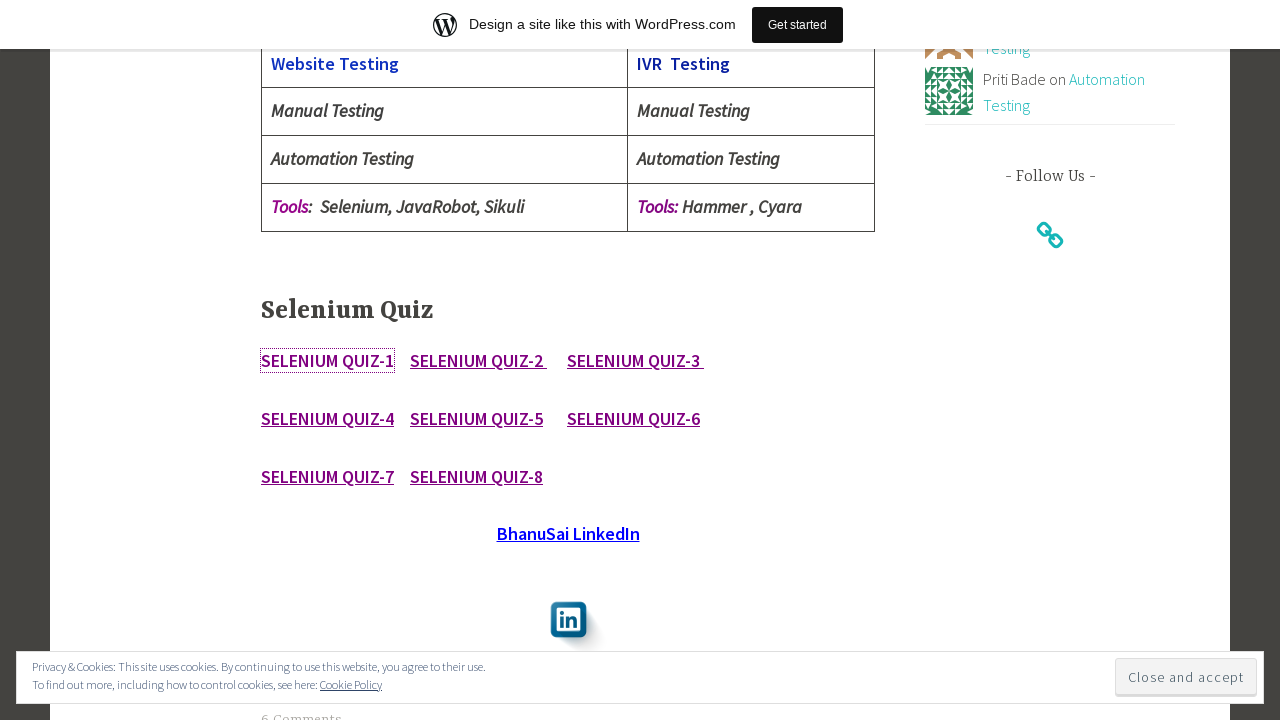

New tab opened and captured
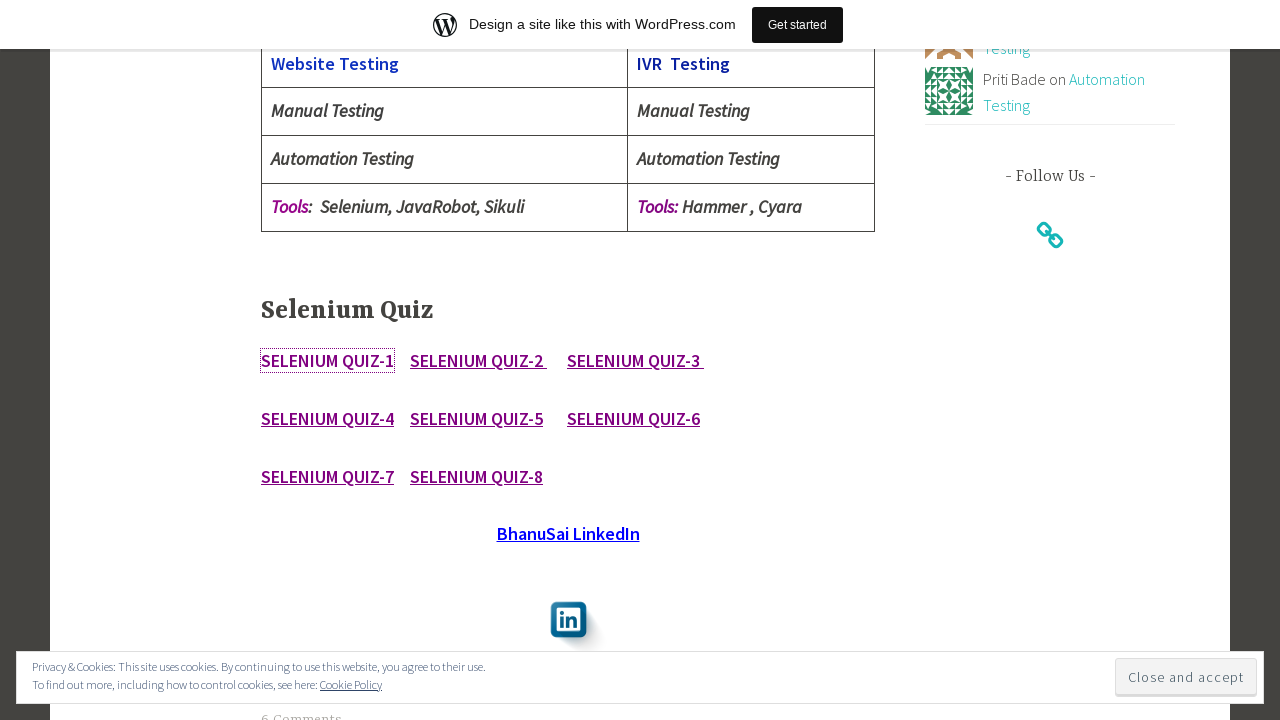

New page loaded completely
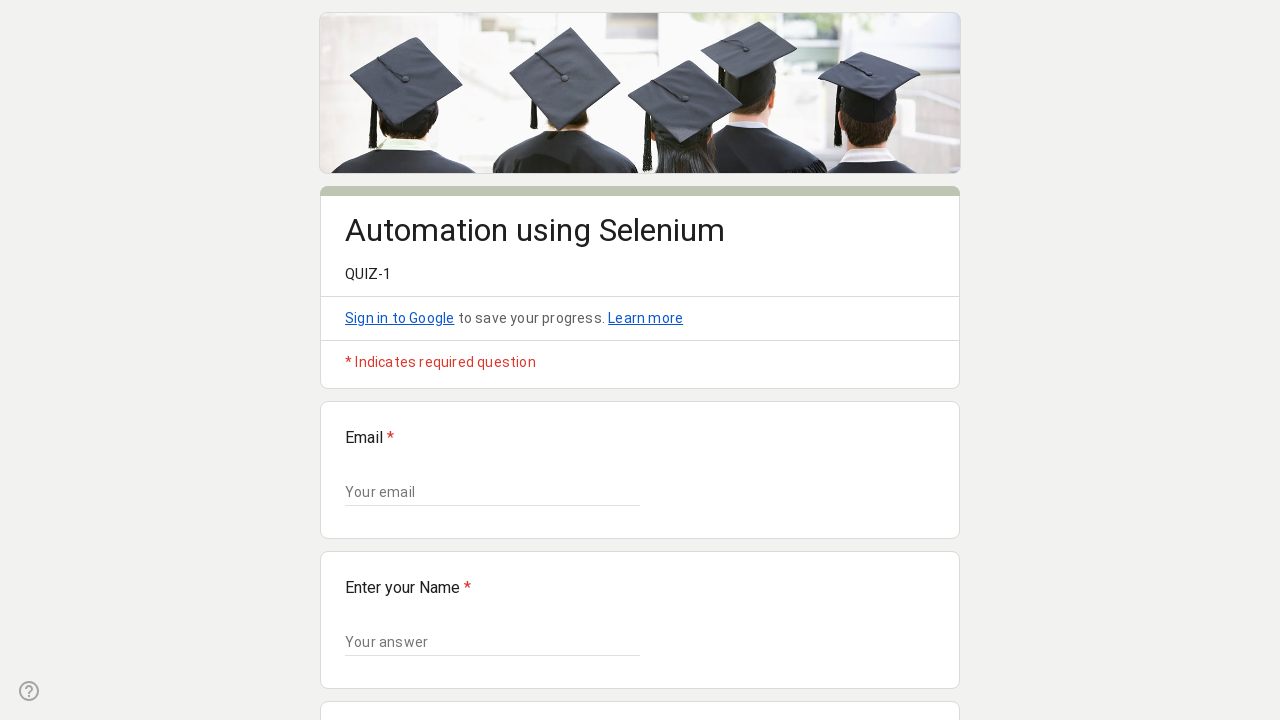

Retrieved new tab title: Automation using Selenium
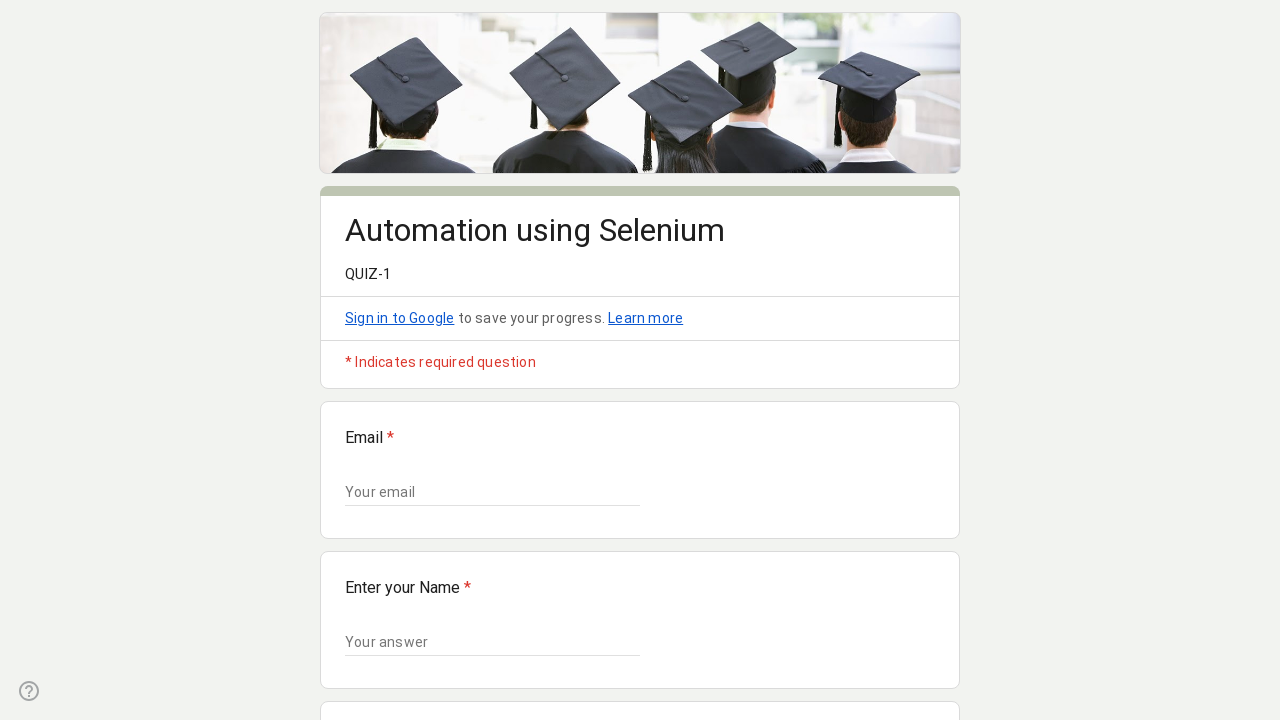

Retrieved original tab title: Bhanu Sai – “Learning gives creativity Creativity leads to thinking Thinking provides knowledge Knowledge makes you great.”
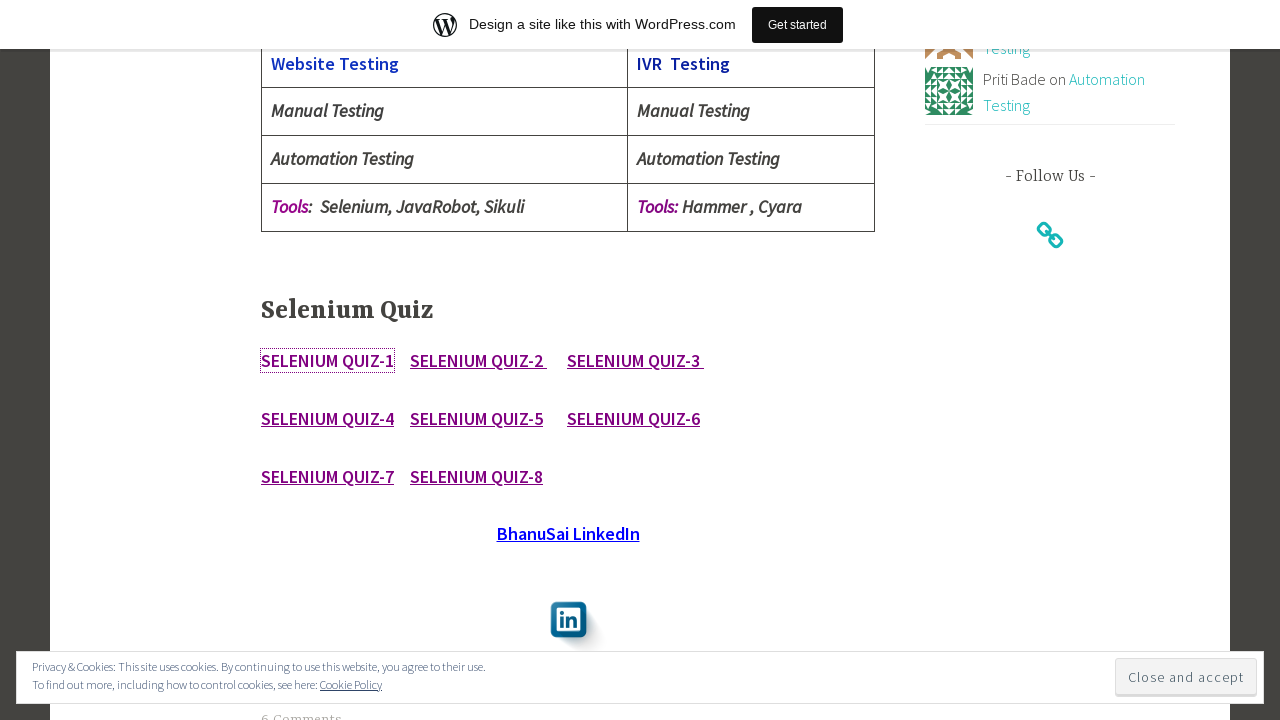

Closed the new tab
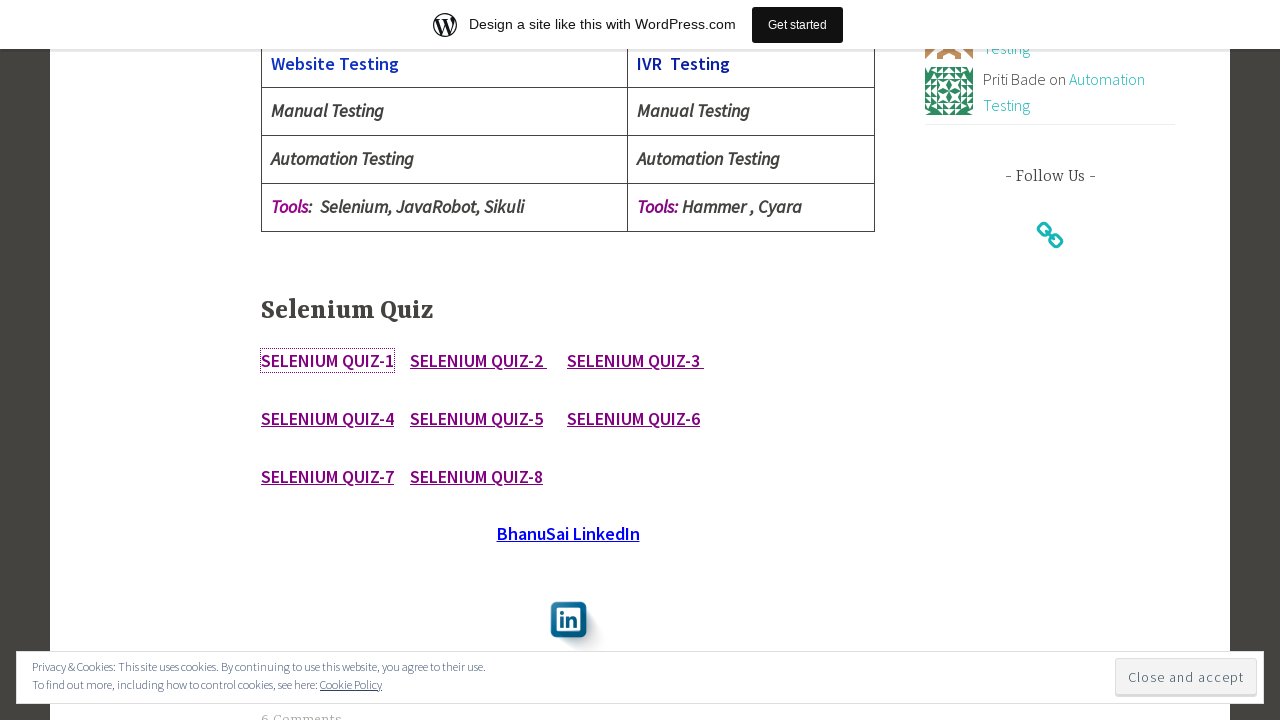

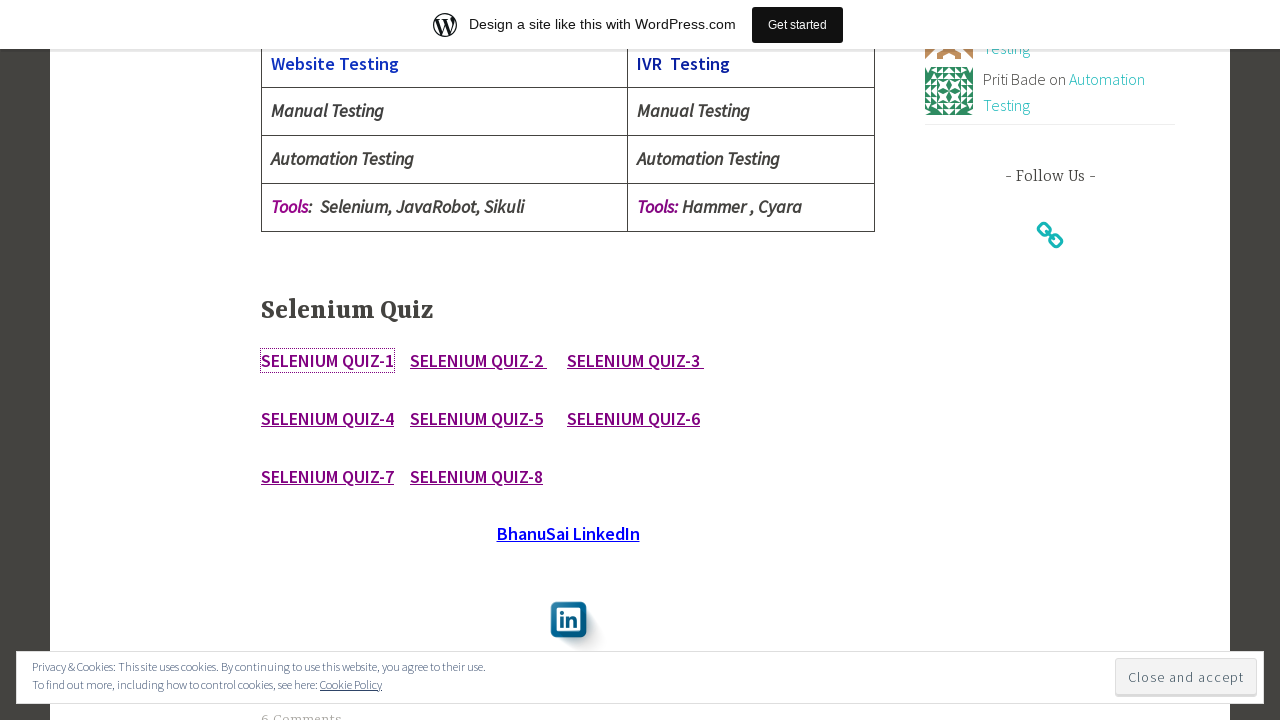